Tests keyboard key presses by sending SPACE and TAB keys to the page and verifying the result text displays the correct key pressed

Starting URL: http://the-internet.herokuapp.com/key_presses

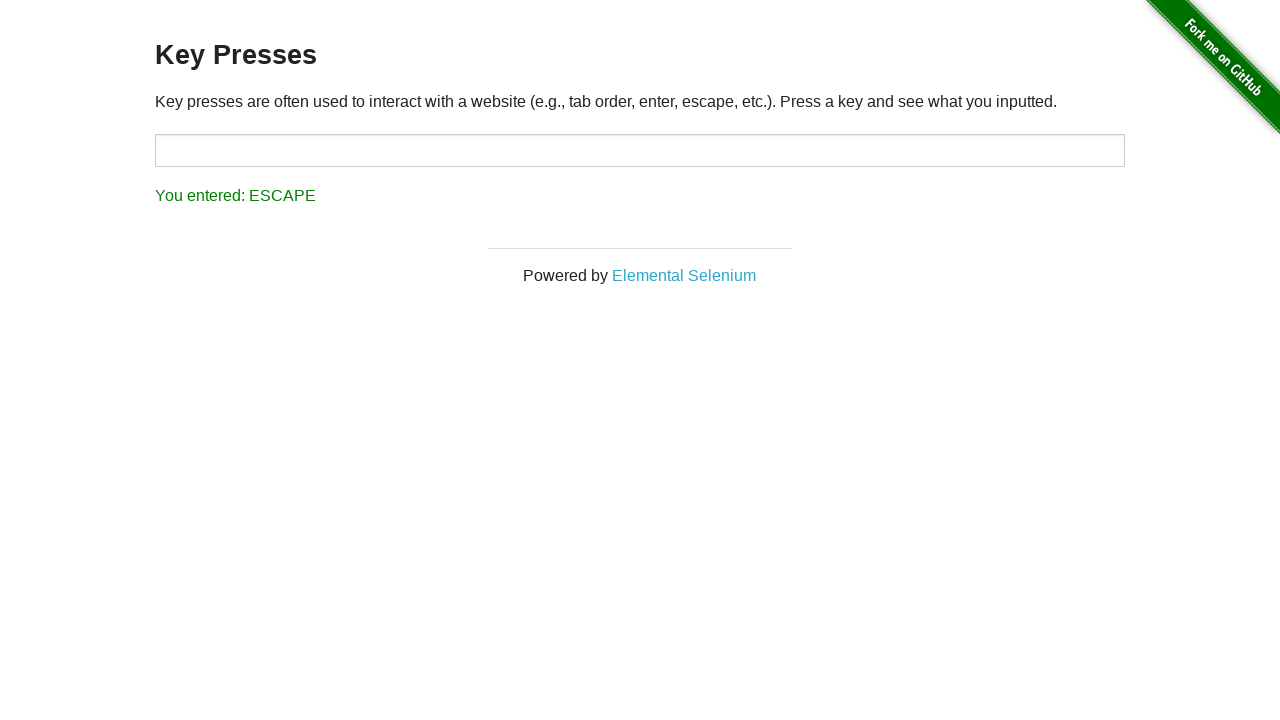

Pressed SPACE key on example element on .example
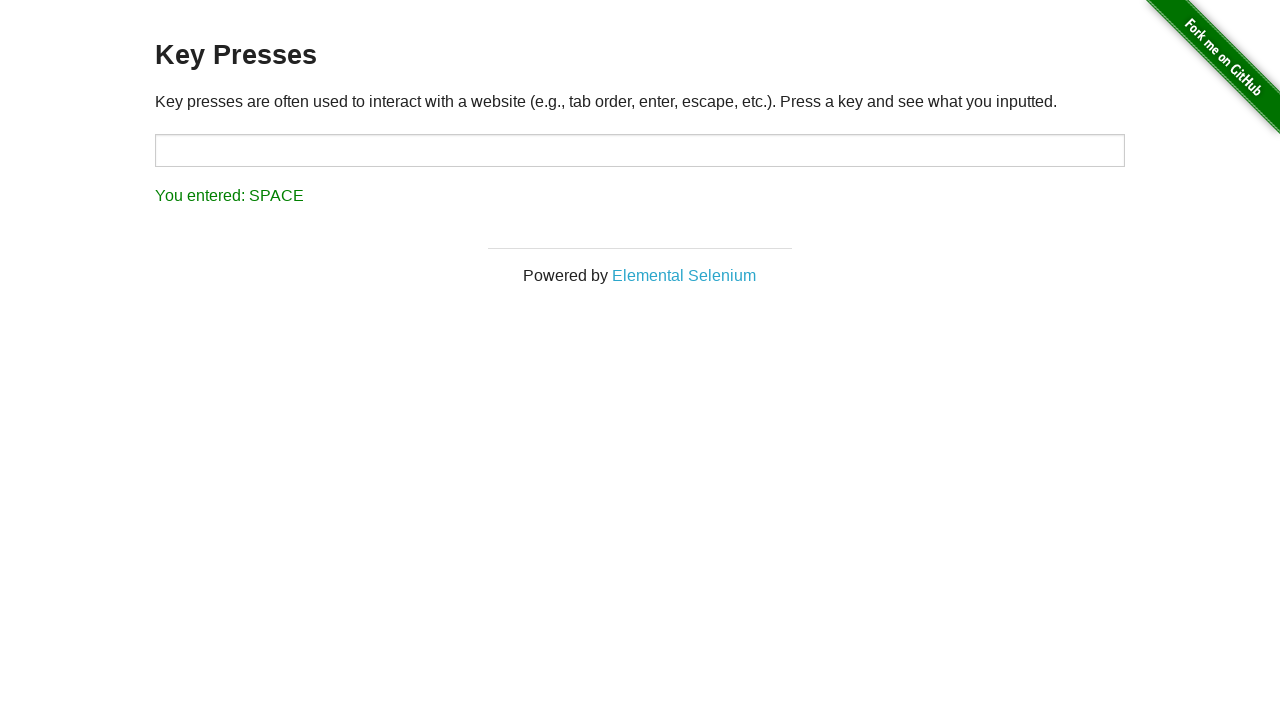

Verified result text displays 'You entered: SPACE'
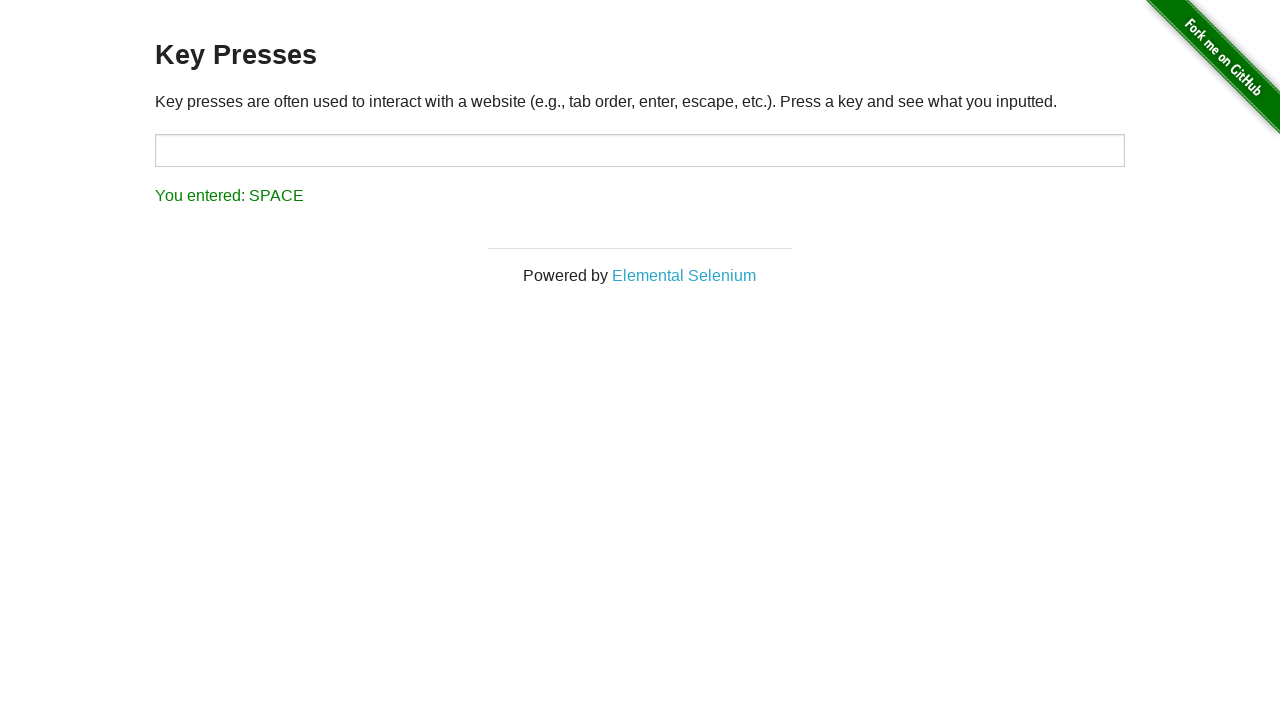

Pressed TAB key using keyboard
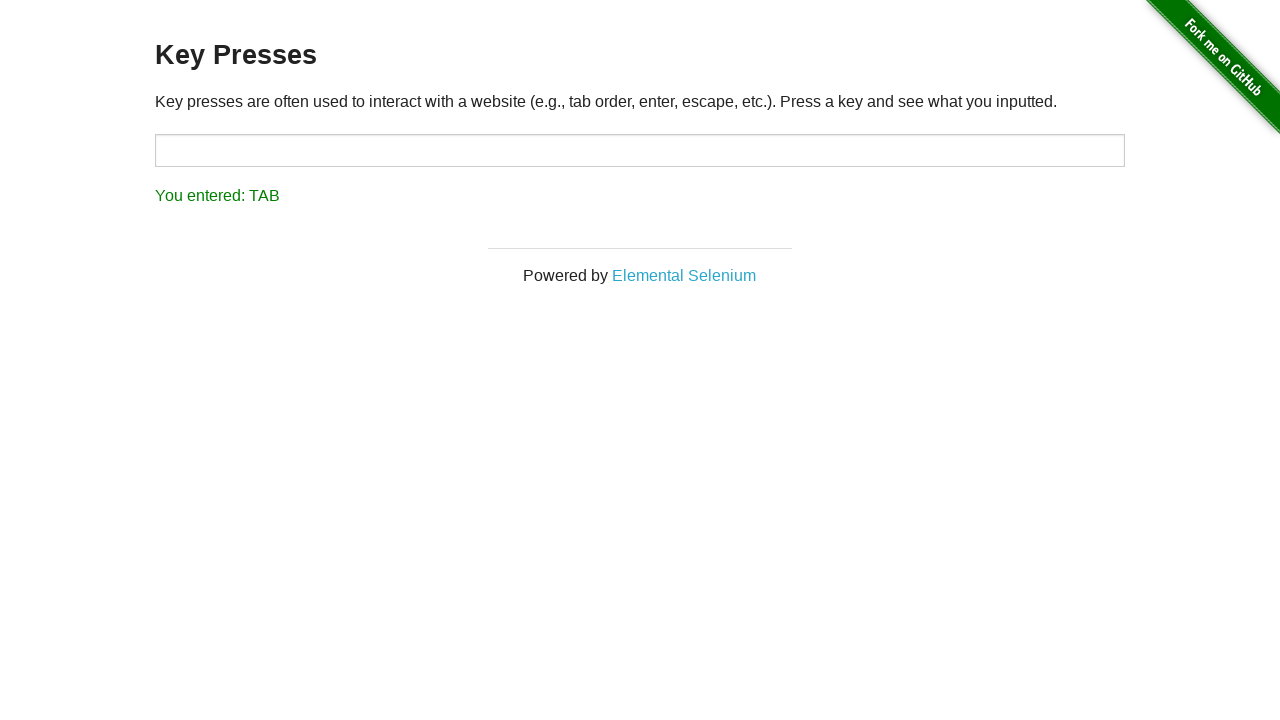

Verified result text displays 'You entered: TAB'
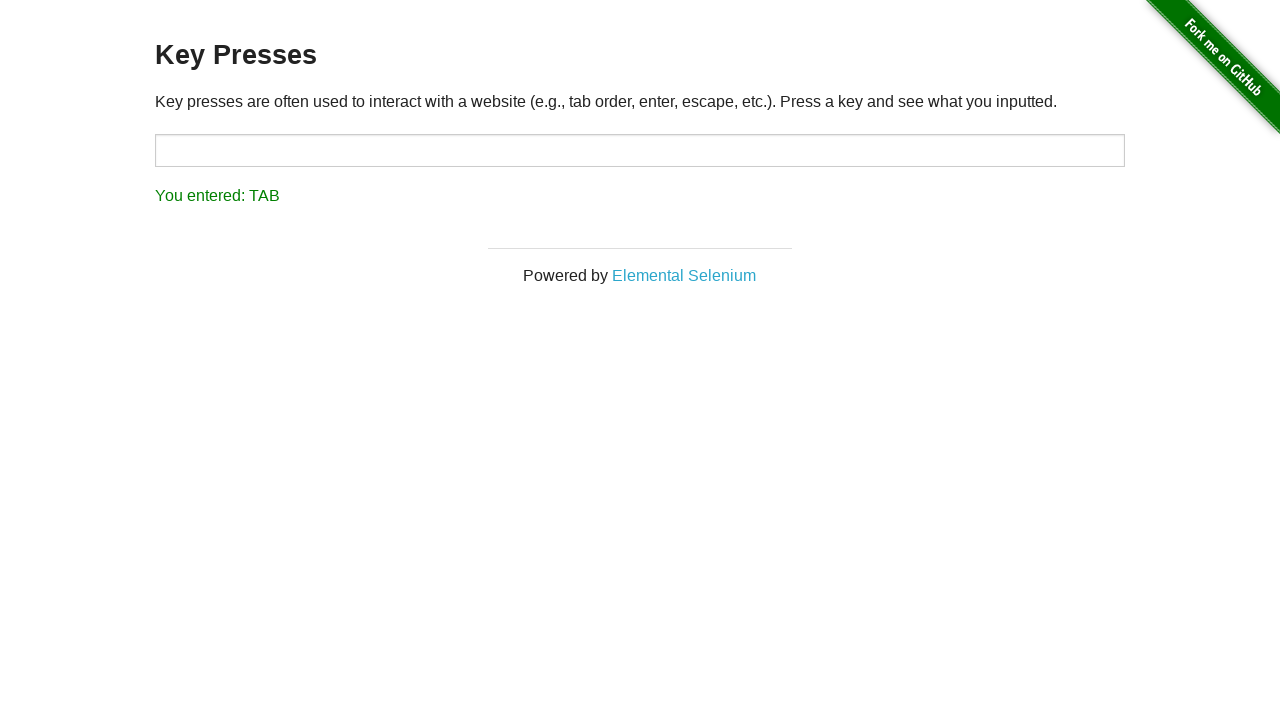

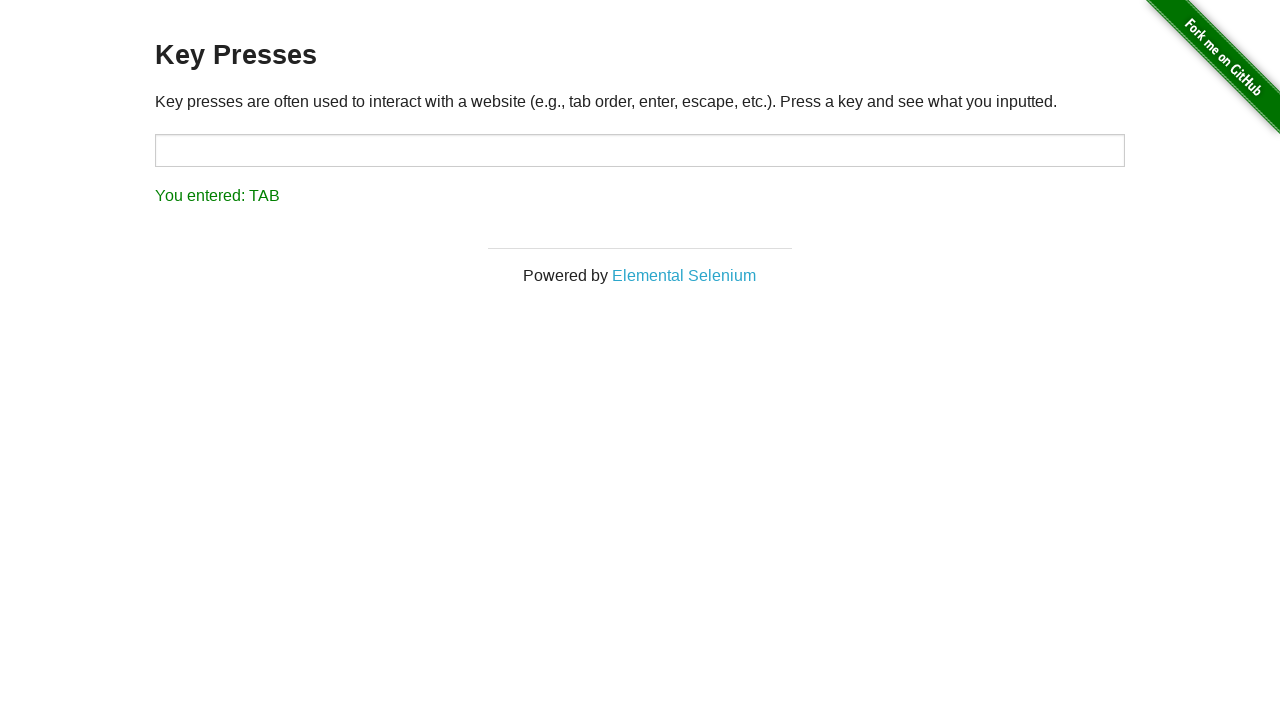